Sets the browser viewport size and navigates to the Cydeo practice site

Starting URL: https://practice.cydeo.com

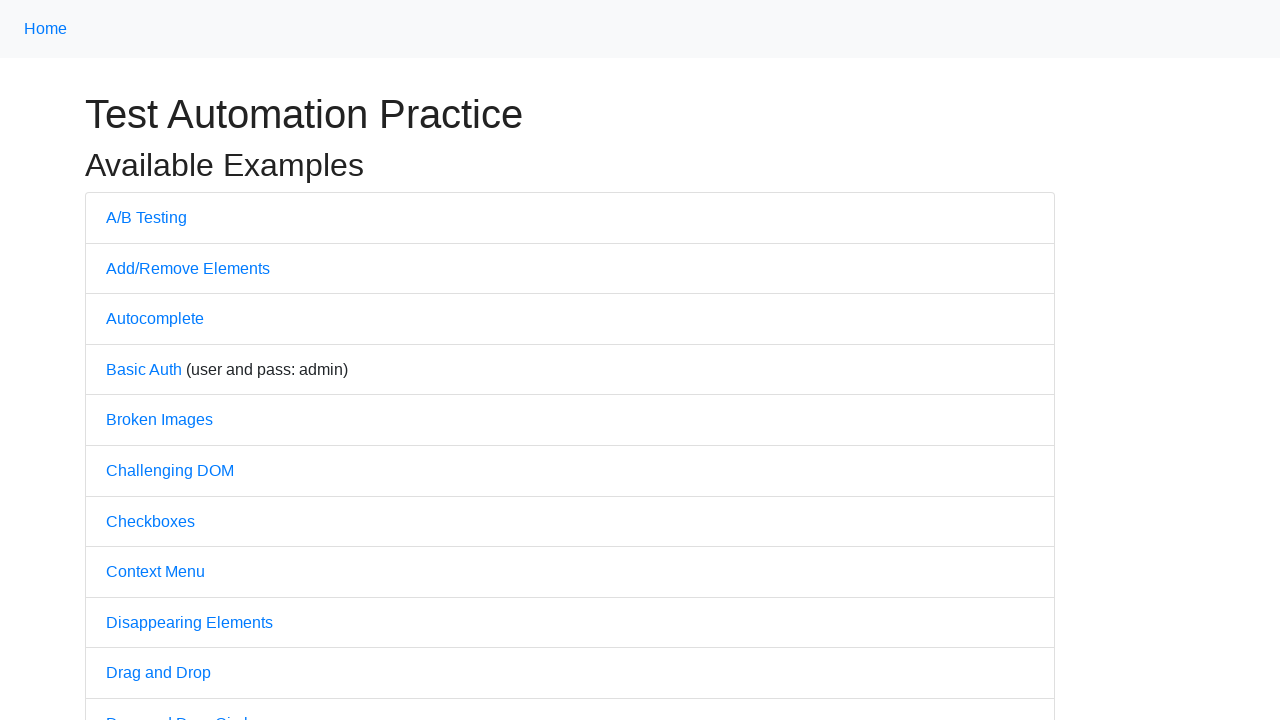

Set browser viewport size to 1700x900
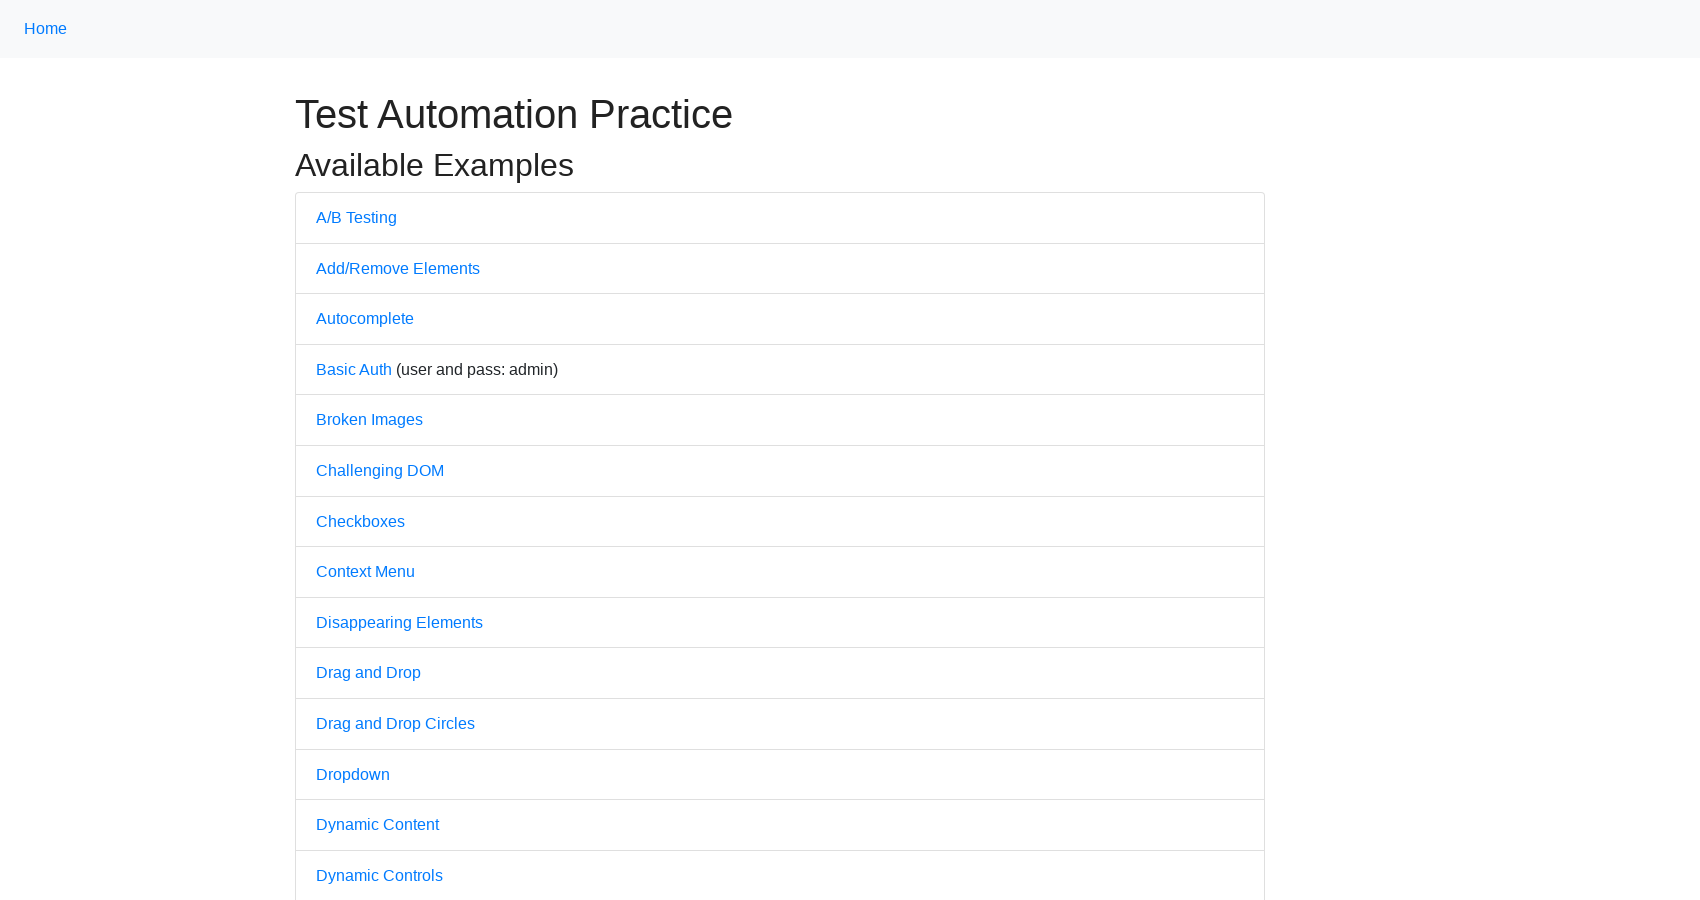

Page fully loaded (domcontentloaded)
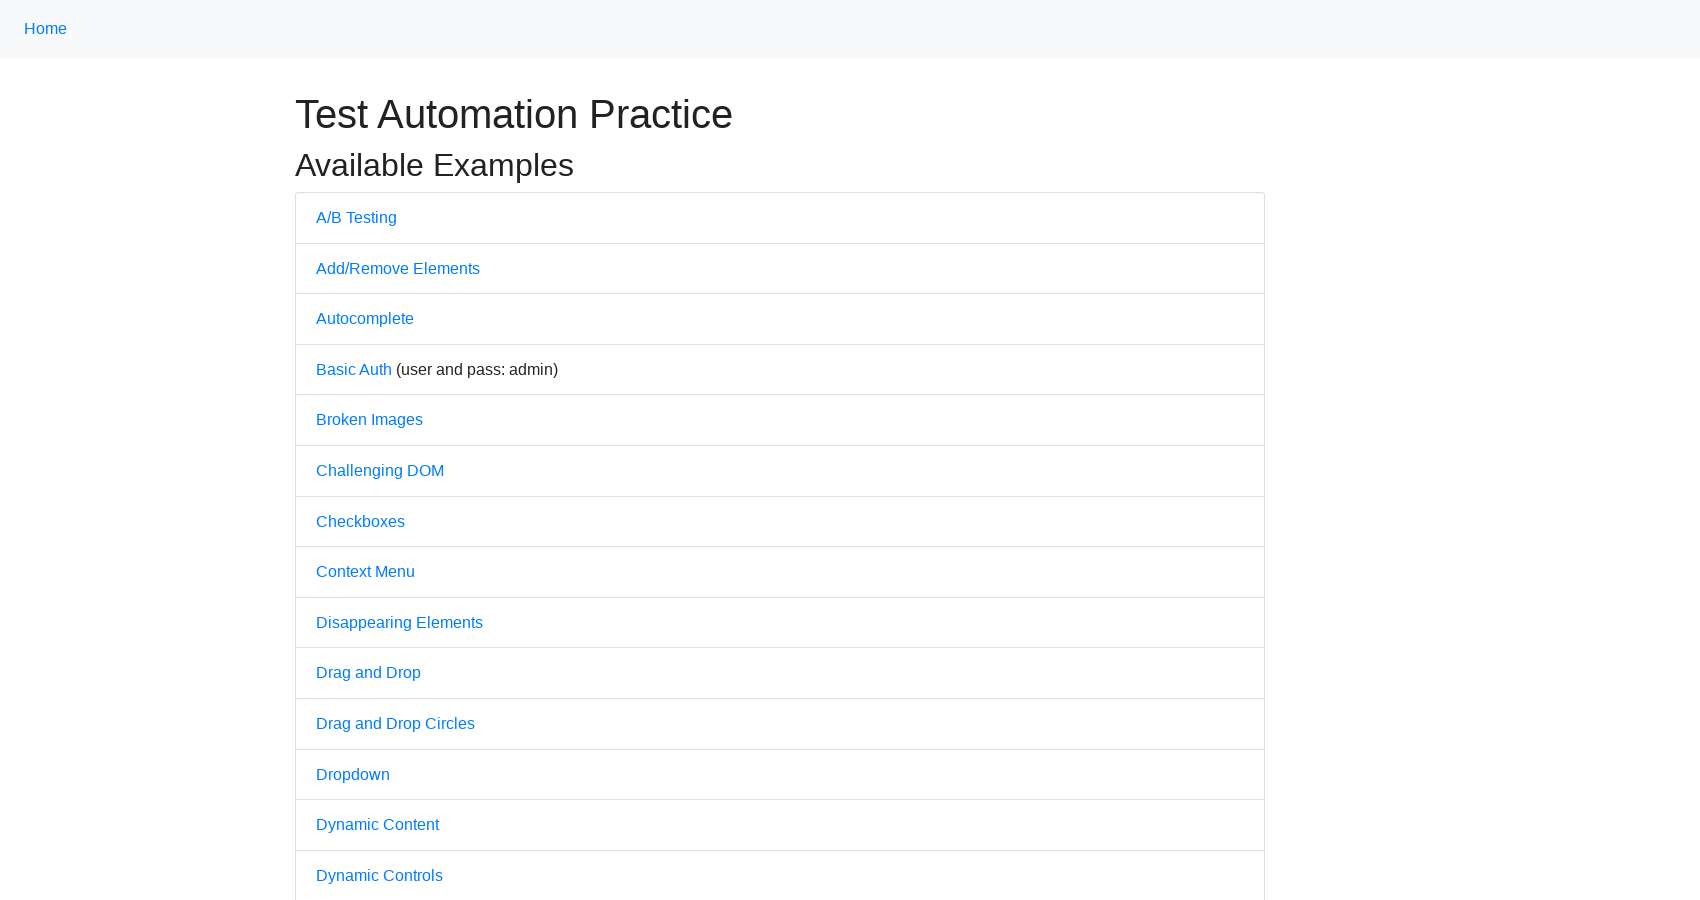

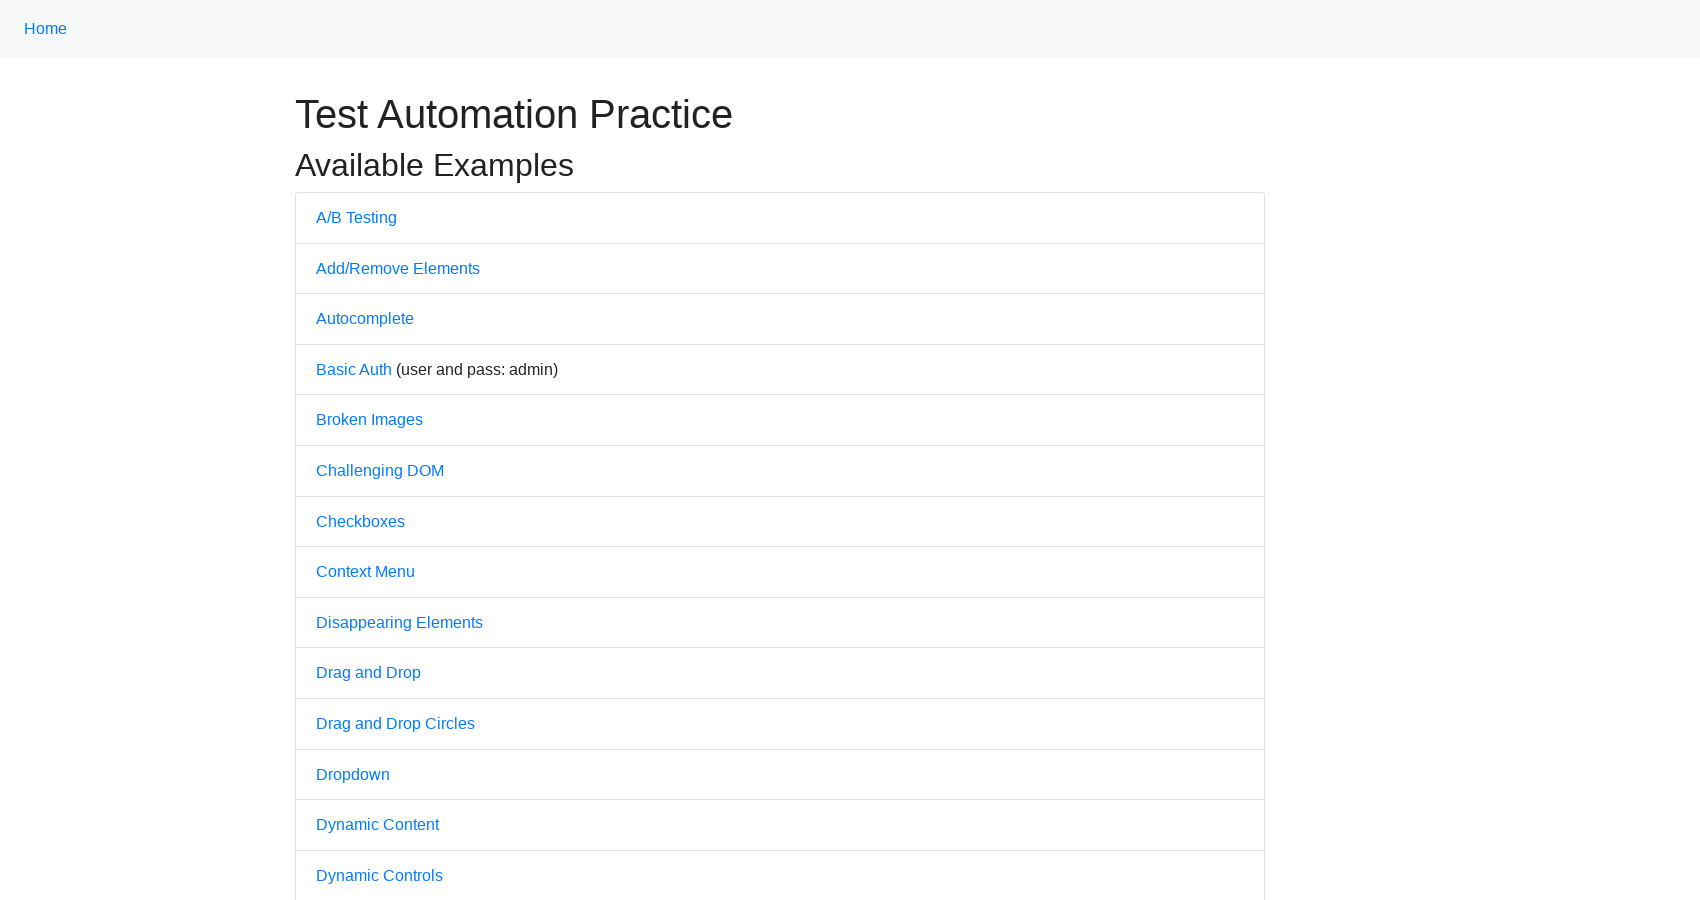